Tests a laminate flooring calculator by clearing input fields, selecting direction option (index 0), filling room dimensions, laminate parameters, and clicking calculate button.

Starting URL: https://masterskayapola.ru/kalkulyator/laminata.html

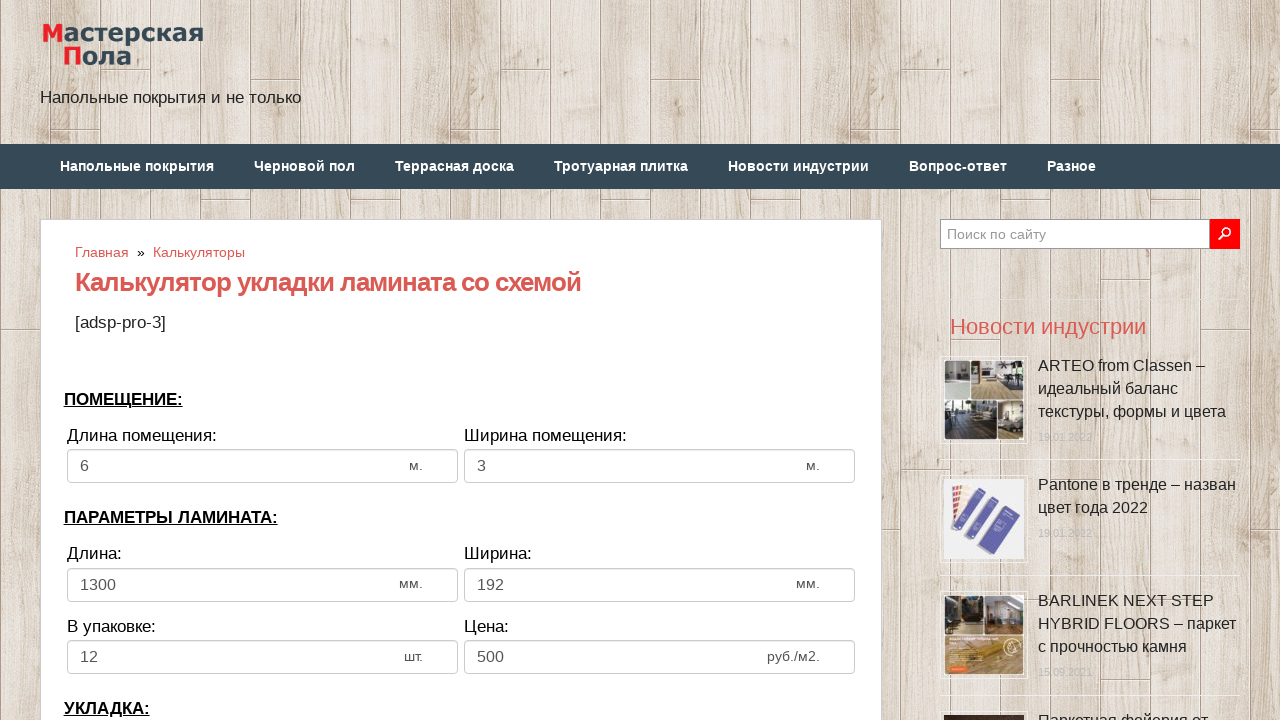

Cleared room width input field on input[name='calc_roomwidth']
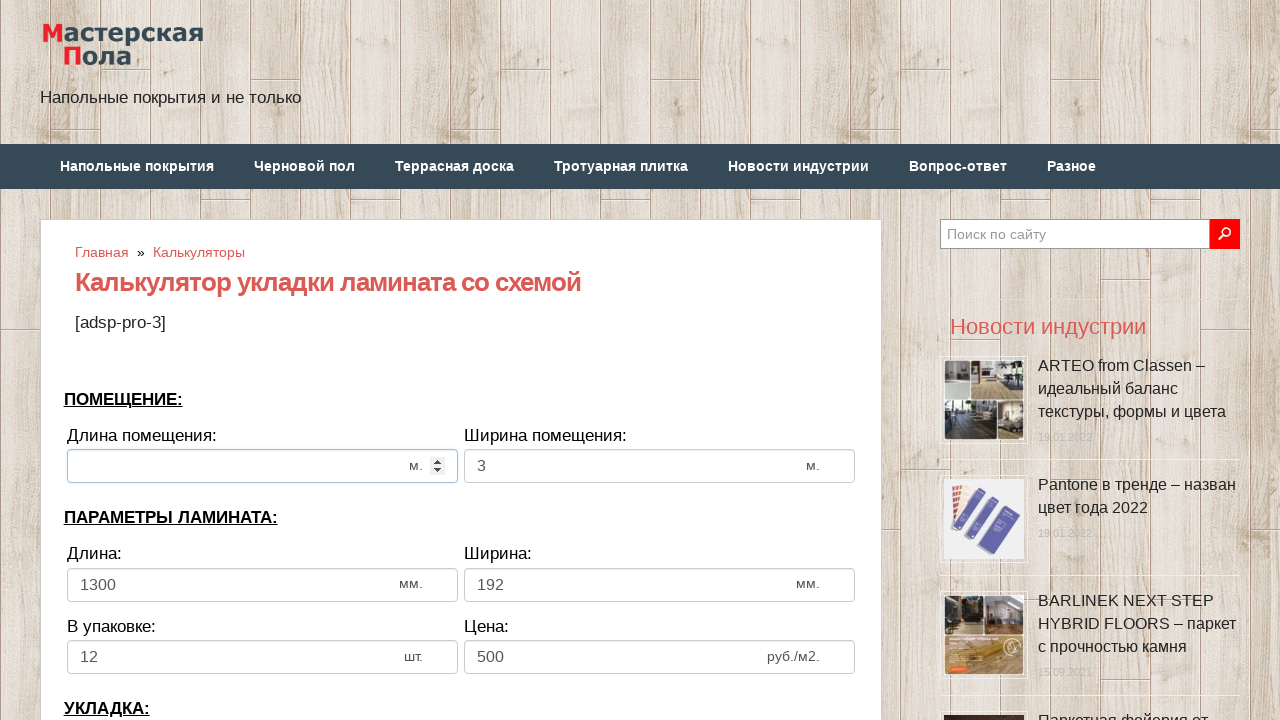

Filled room width with 12000 on input[name='calc_roomwidth']
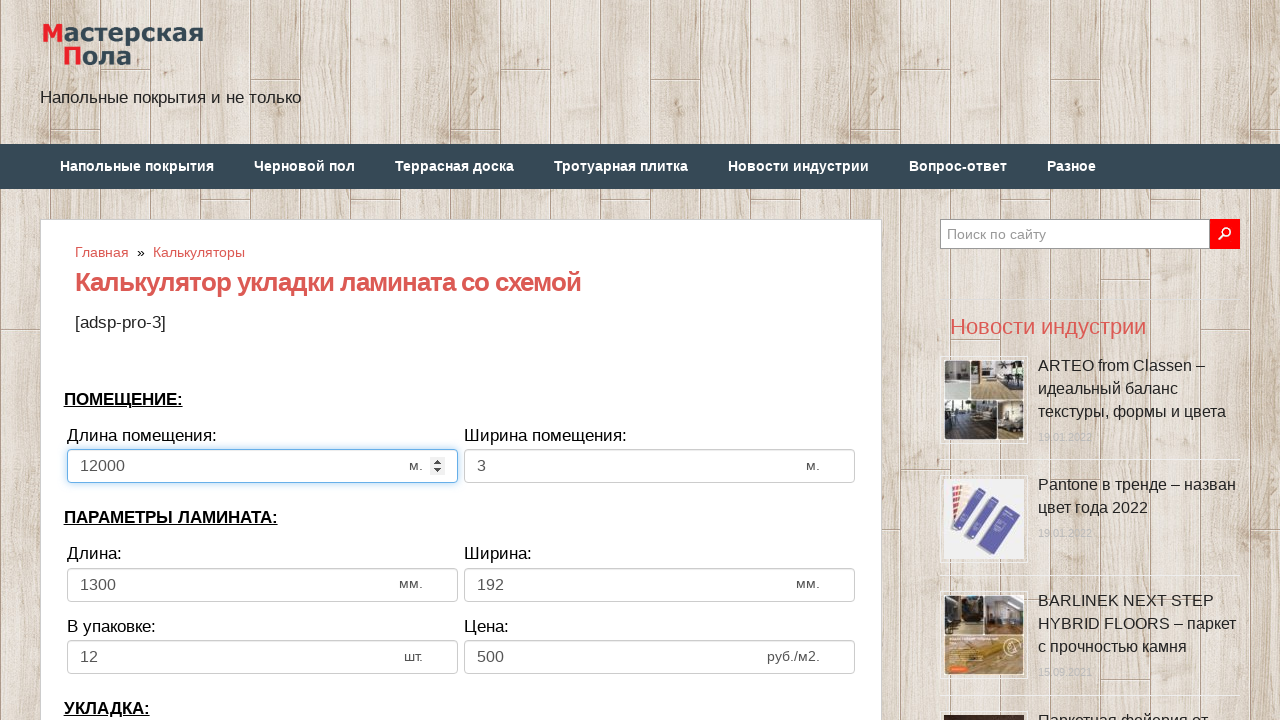

Cleared room height input field on input[name='calc_roomheight']
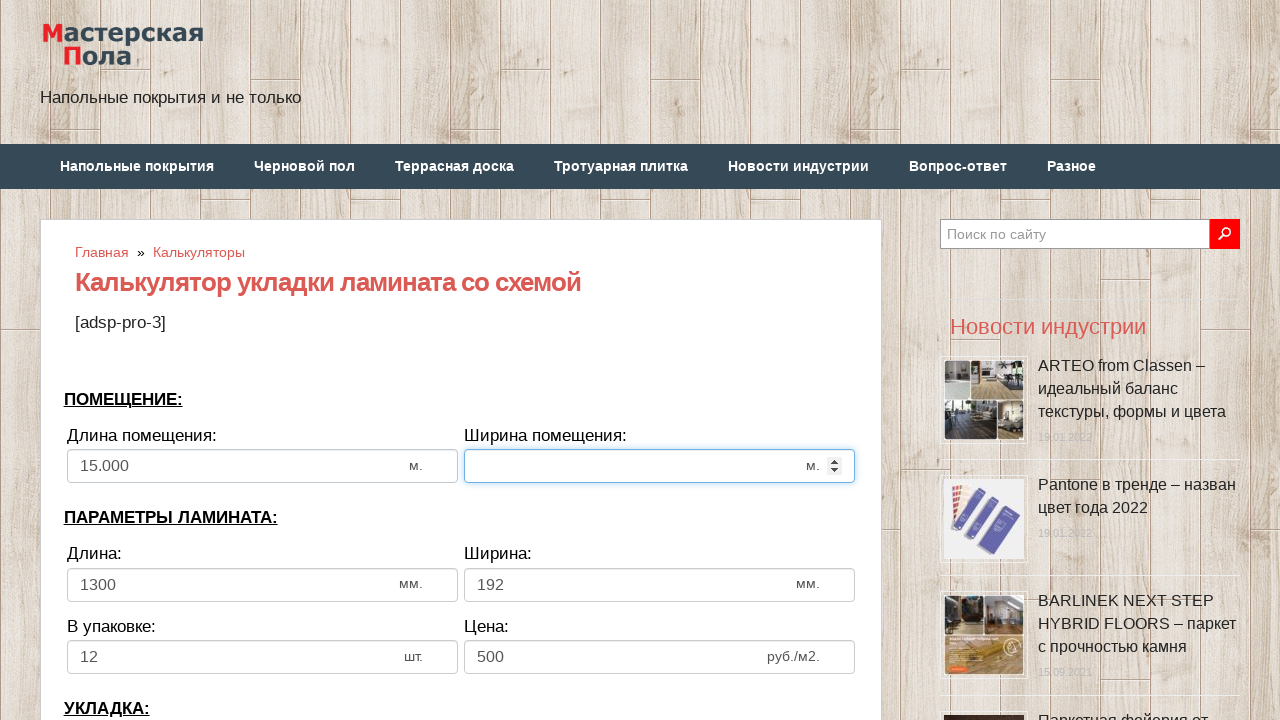

Filled room height with 9000 on input[name='calc_roomheight']
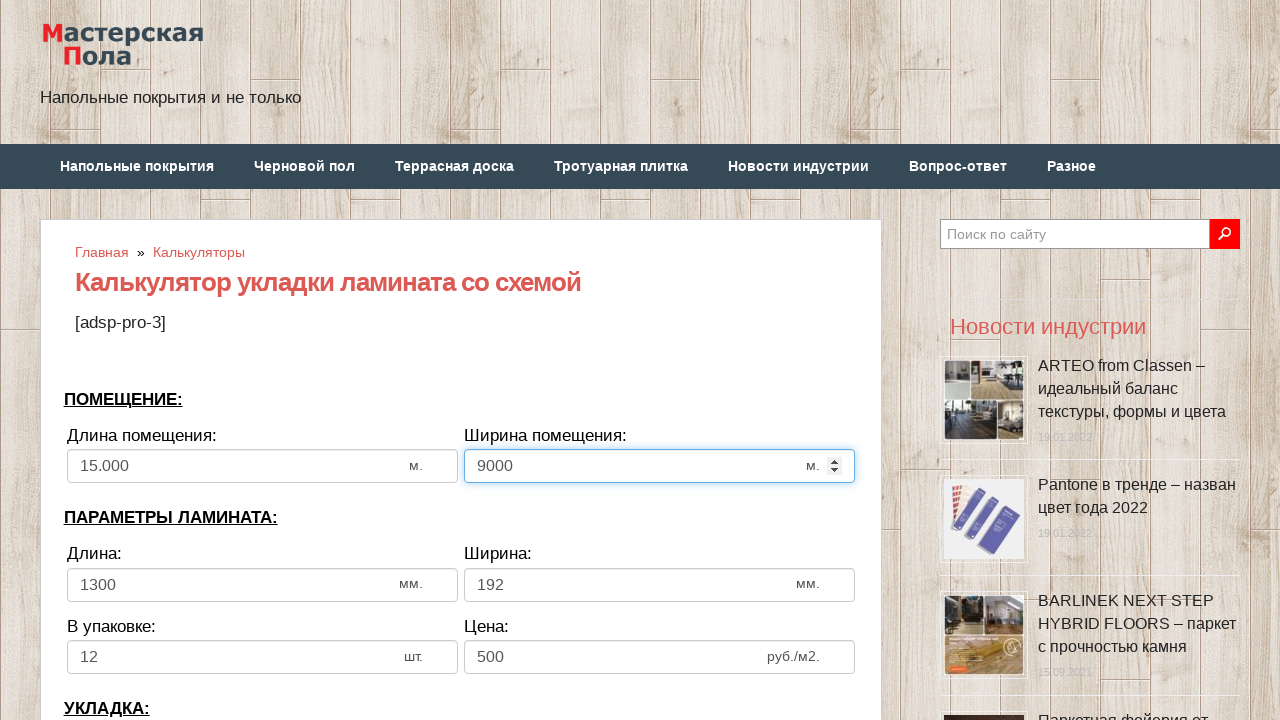

Cleared laminate width input field on input[name='calc_lamwidth']
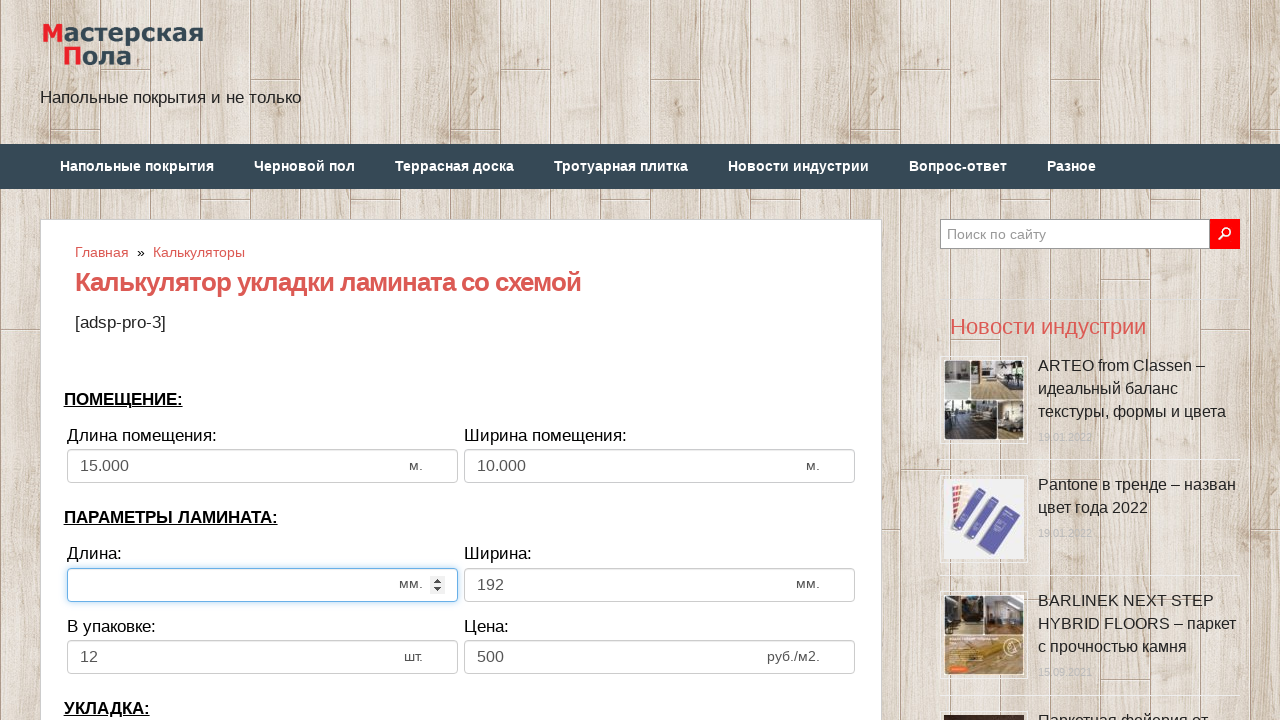

Filled laminate width with 200 on input[name='calc_lamwidth']
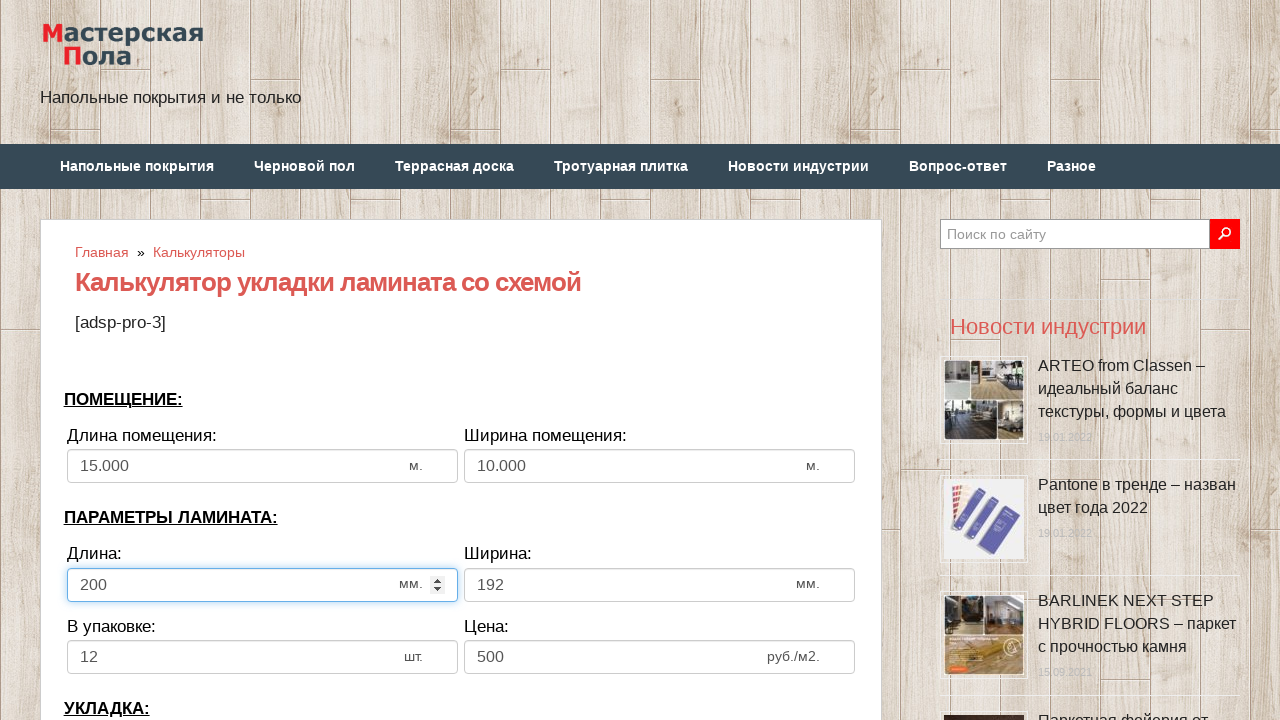

Cleared laminate height input field on input[name='calc_lamheight']
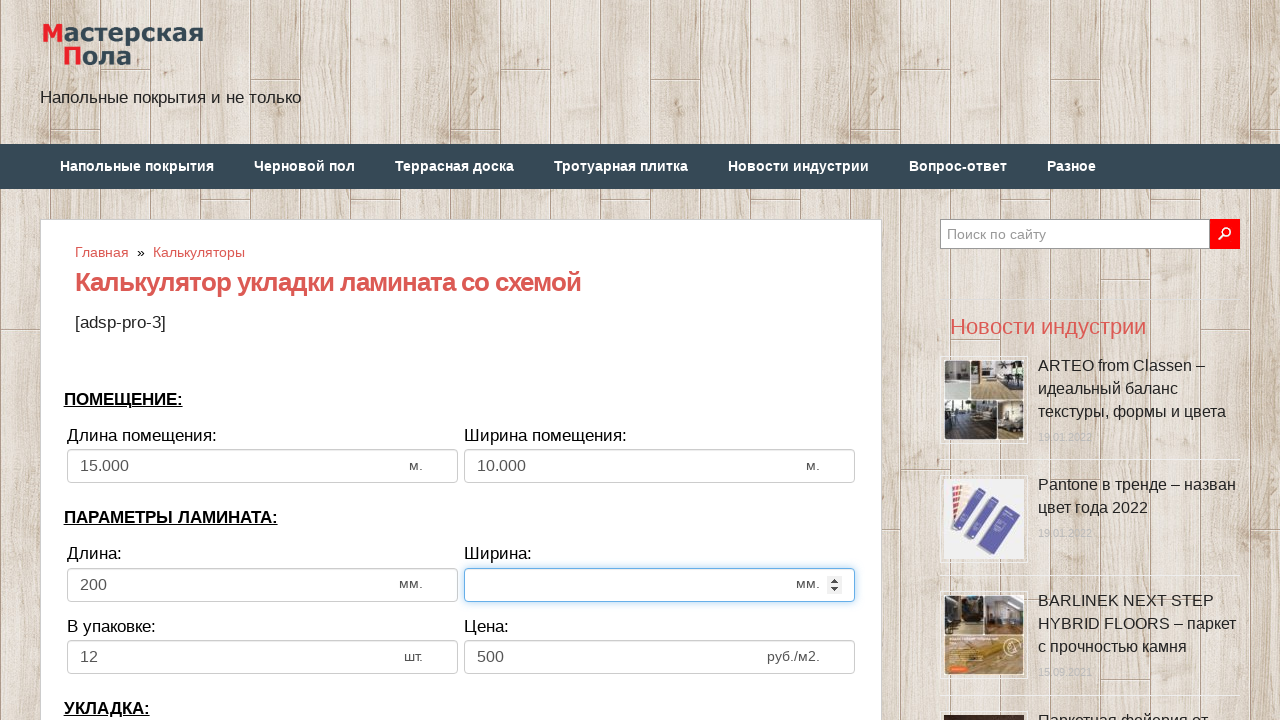

Filled laminate height with 100 on input[name='calc_lamheight']
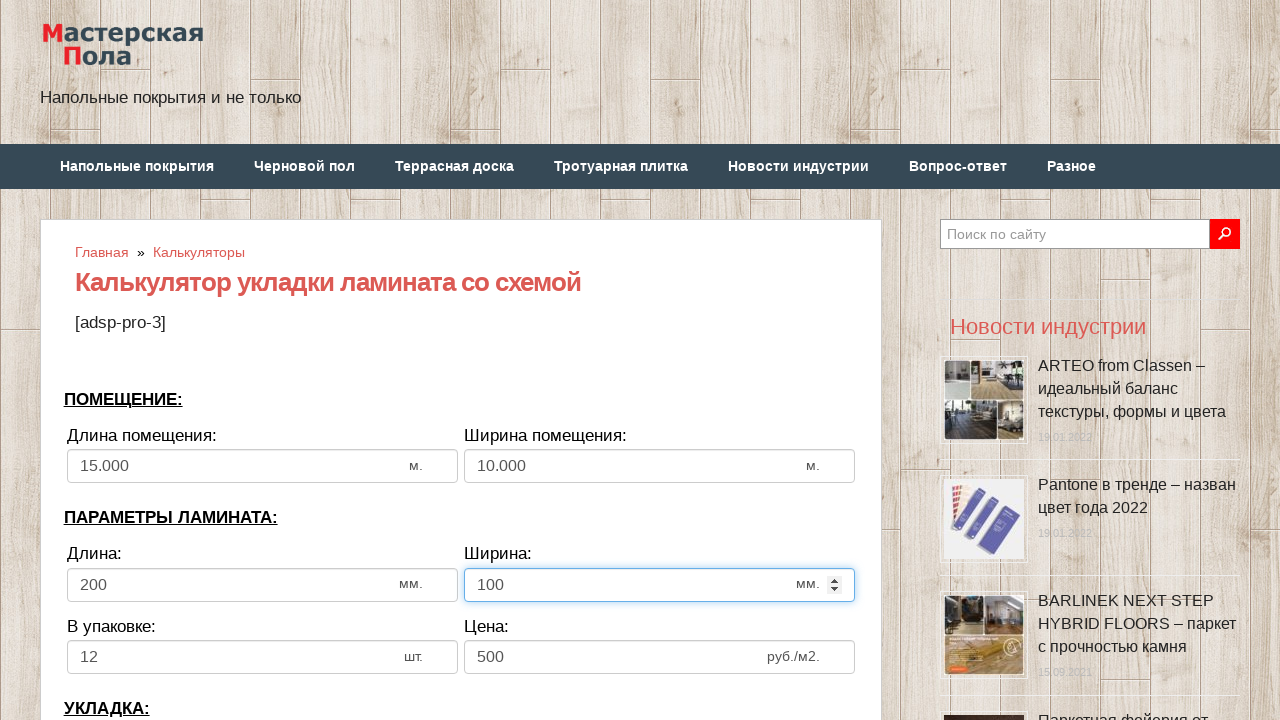

Cleared pack count input field on input[name='calc_inpack']
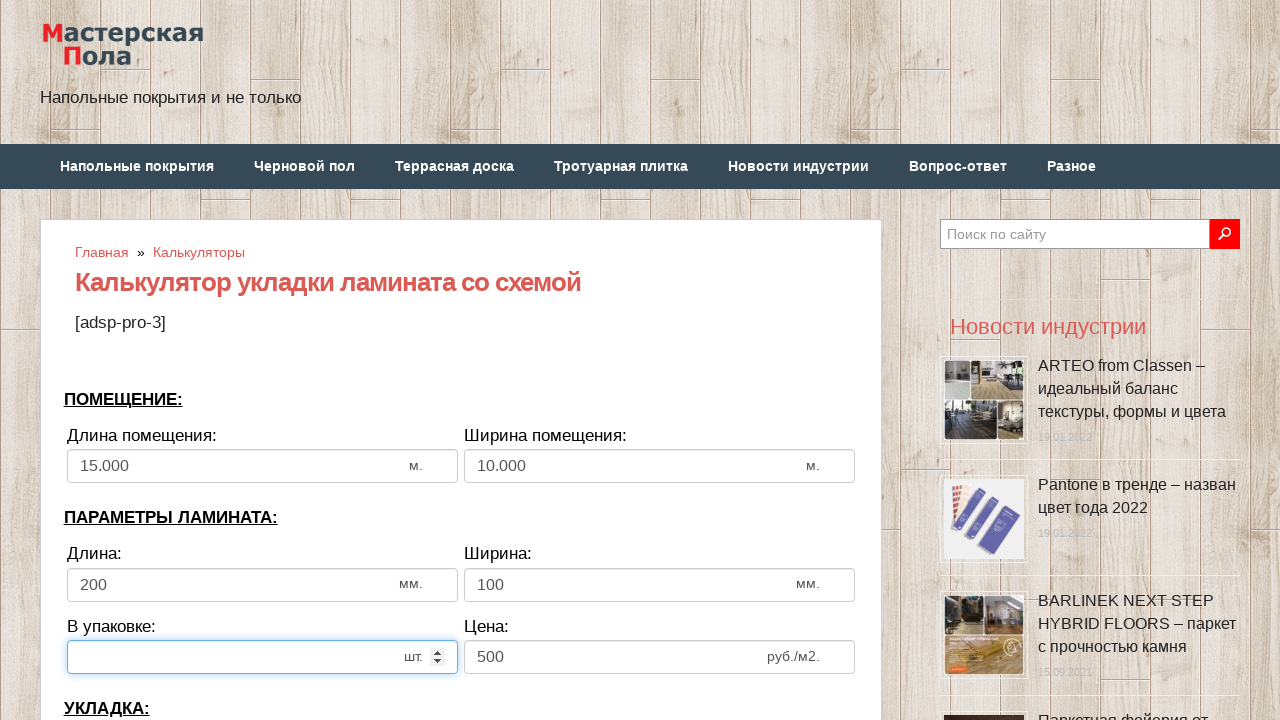

Filled pack count with 50 on input[name='calc_inpack']
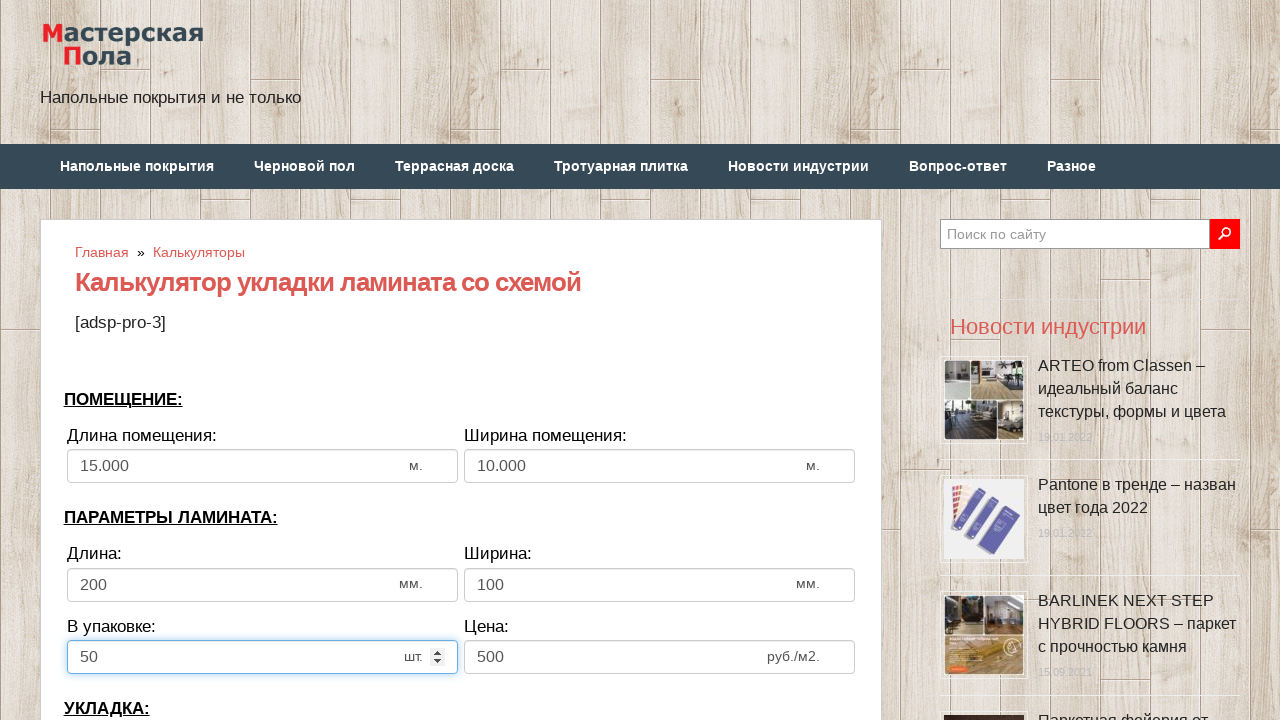

Cleared laminate price input field on input[name='calc_price']
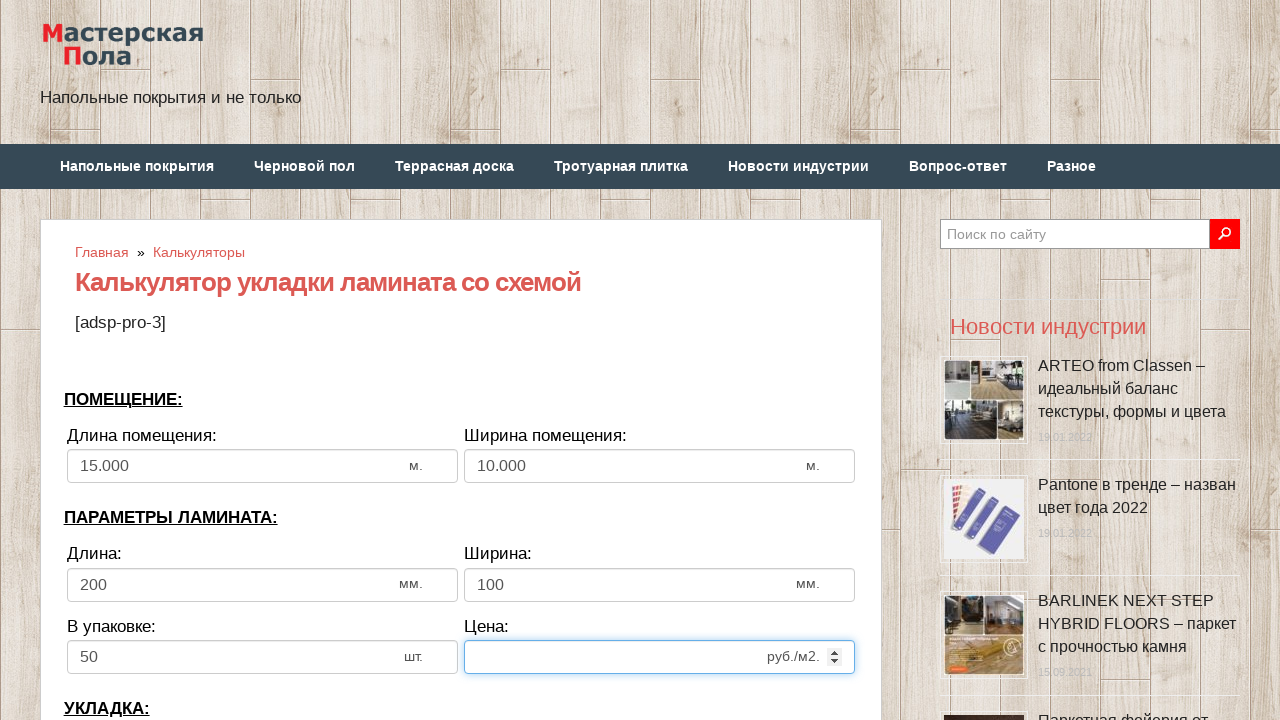

Filled laminate price with 6000 on input[name='calc_price']
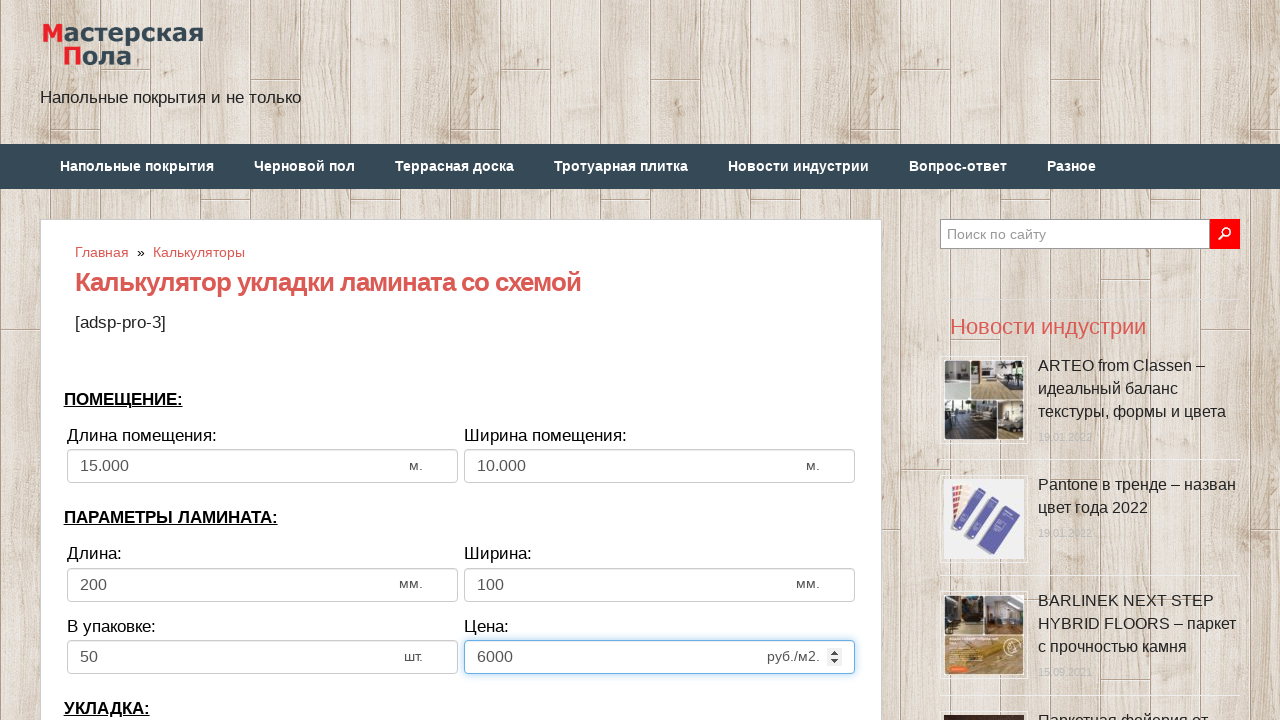

Cleared rows/bias input field on input[name='calc_bias']
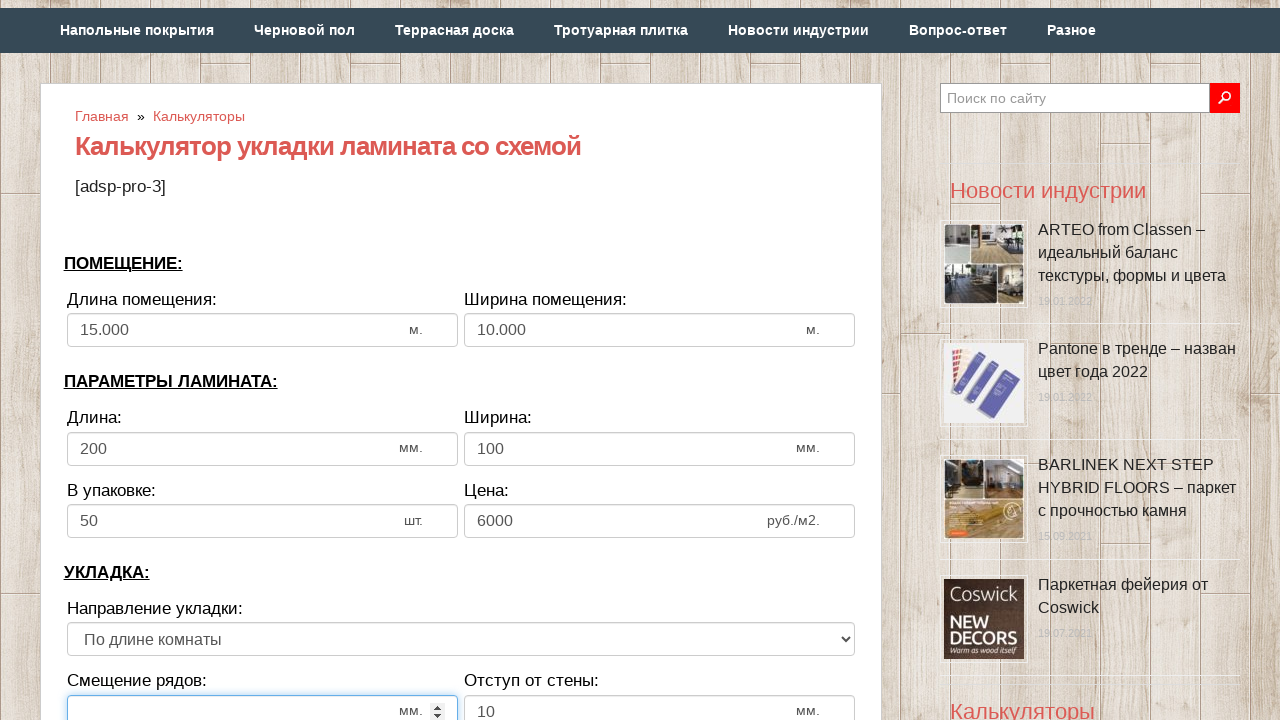

Filled rows/bias with 60 on input[name='calc_bias']
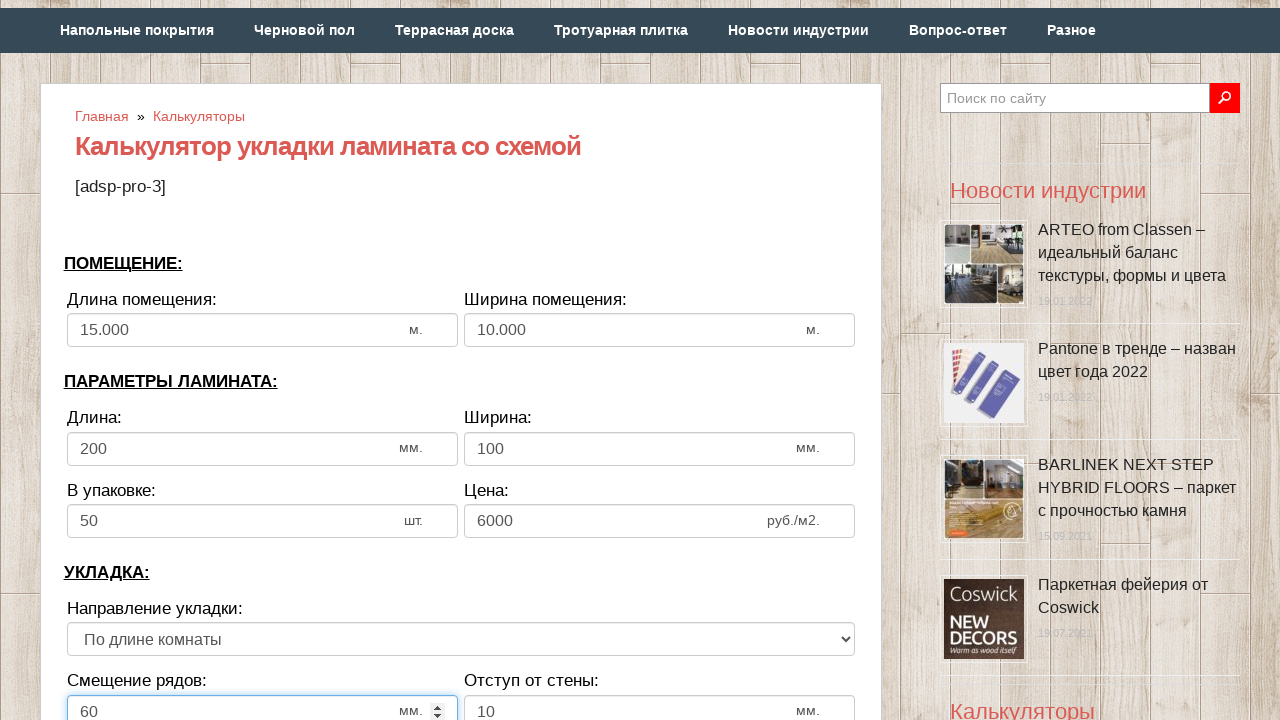

Cleared wall distance input field on input[name='calc_walldist']
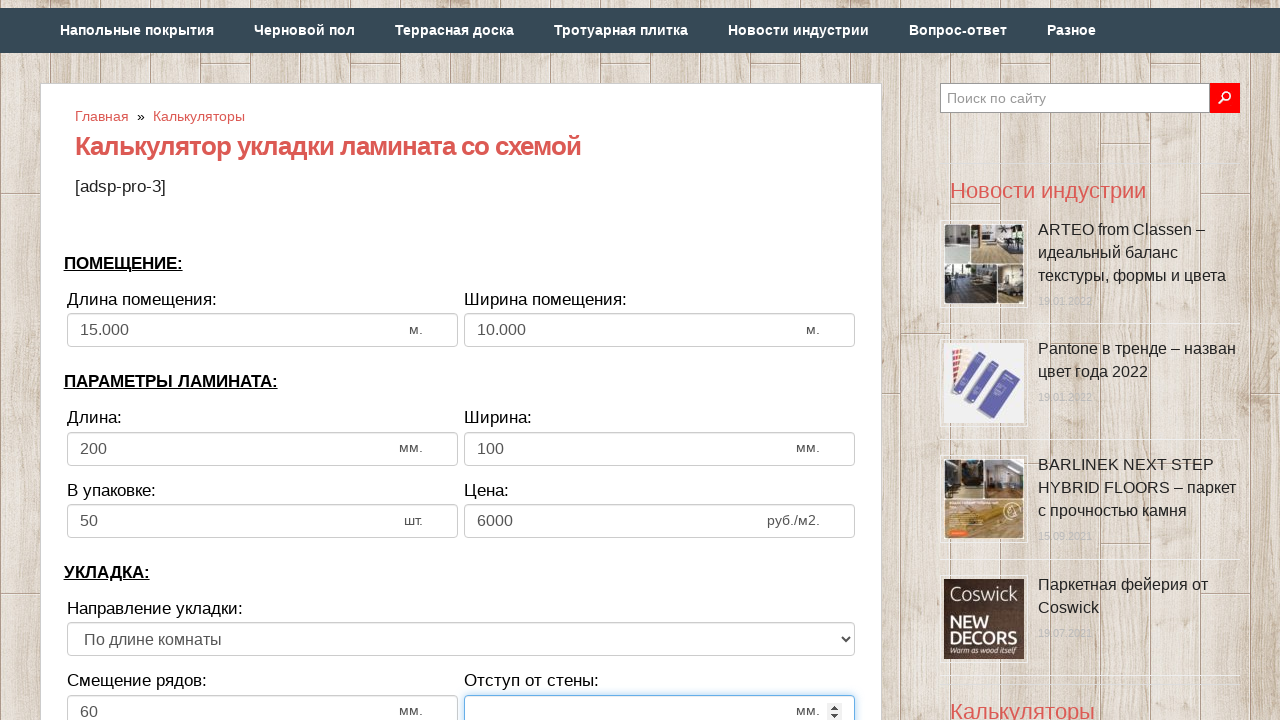

Filled wall distance with 40 on input[name='calc_walldist']
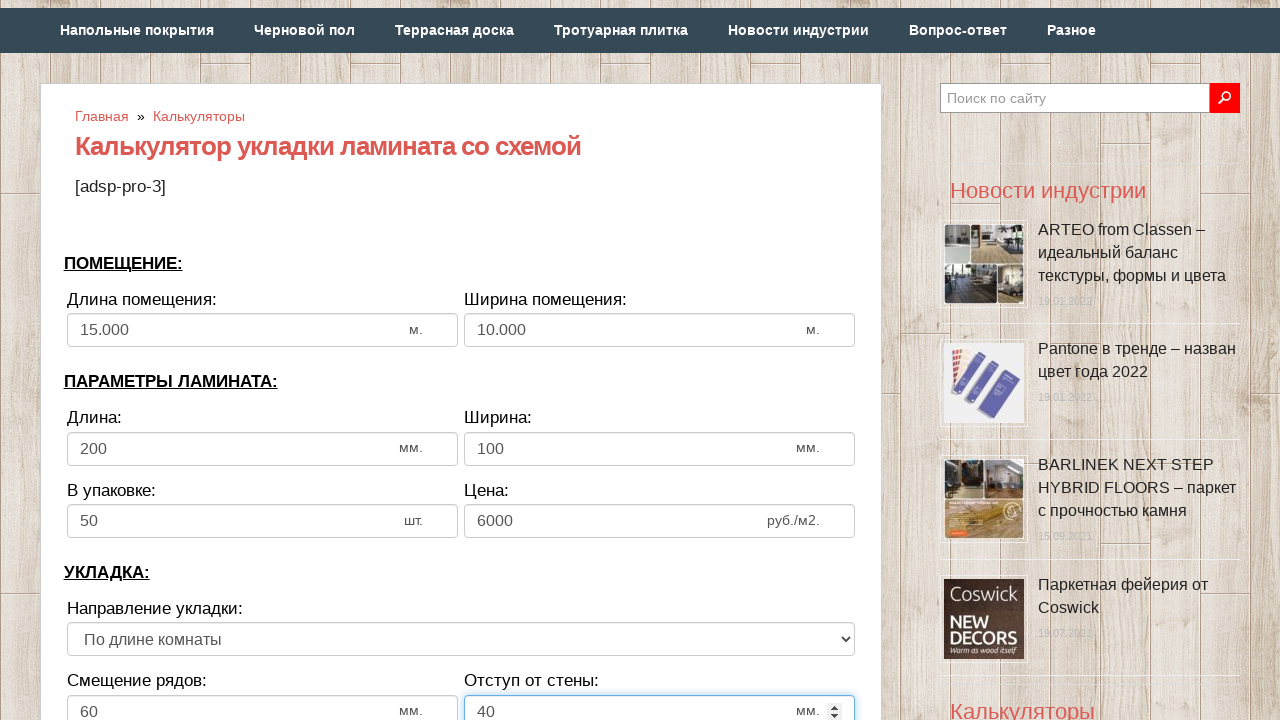

Selected direction option at index 0 on select[name='calc_direct']
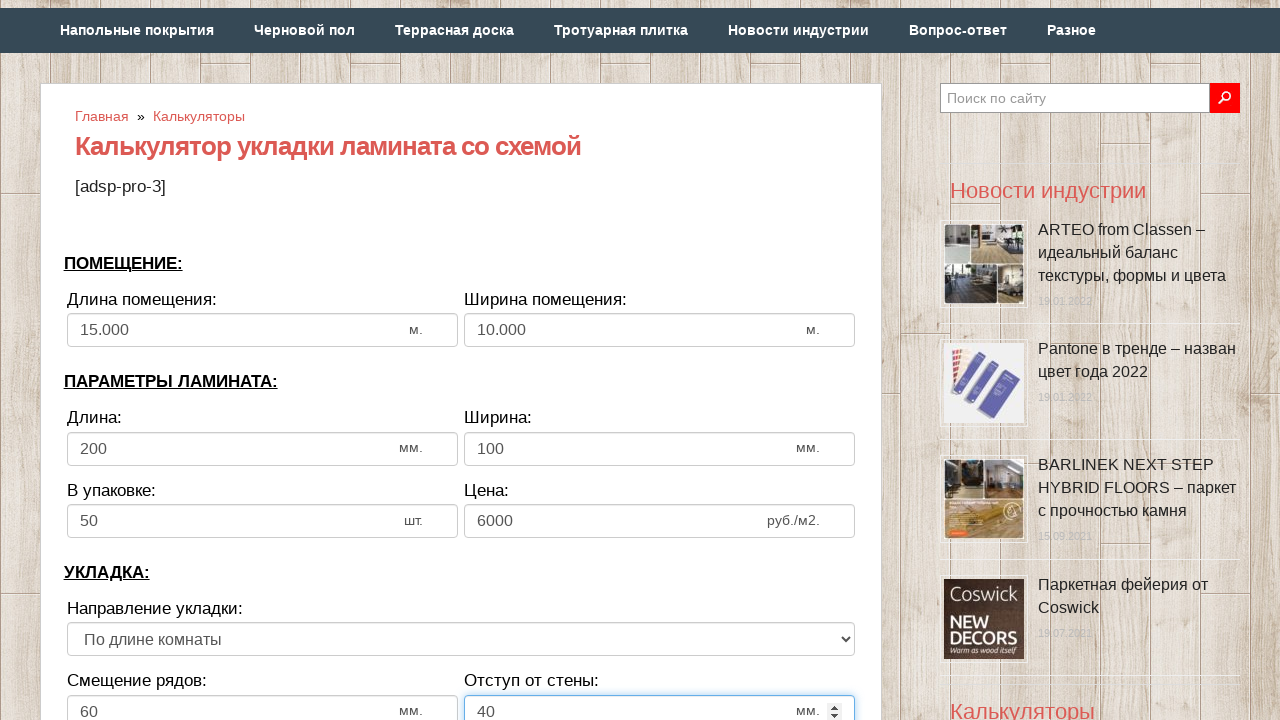

Clicked calculate button at (461, 361) on input[value='Рассчитать']
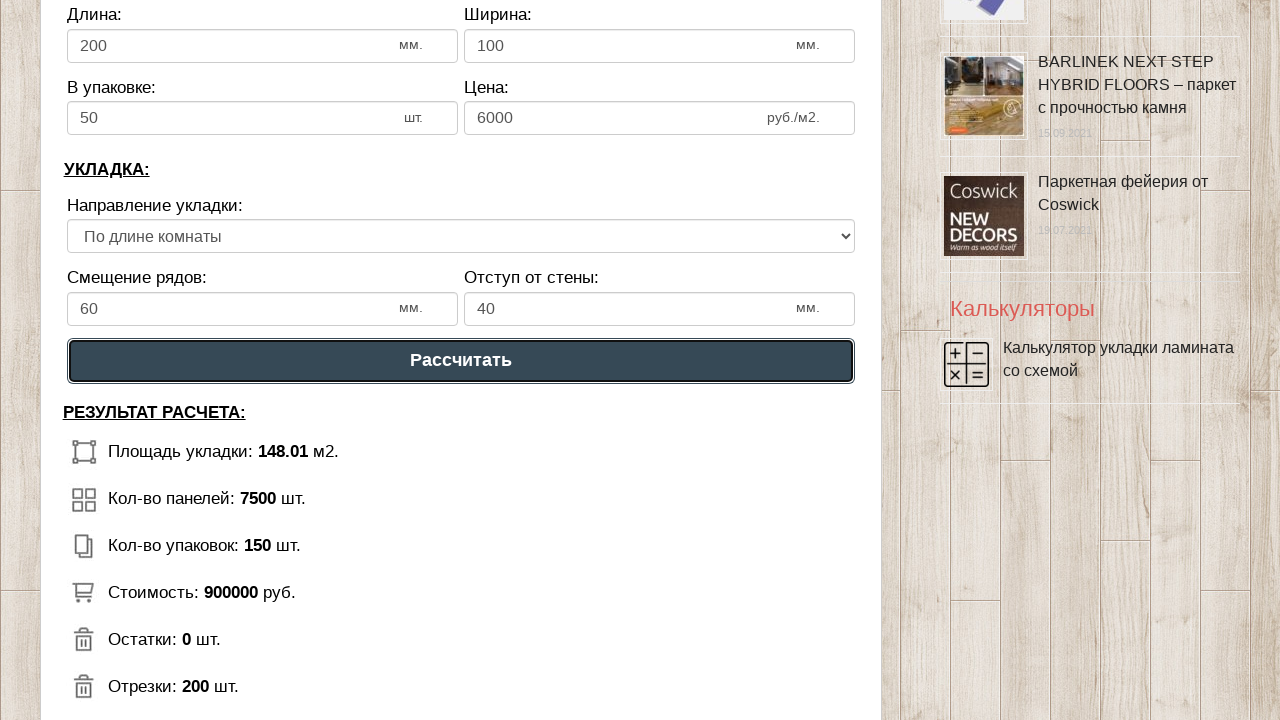

Results container appeared after calculation
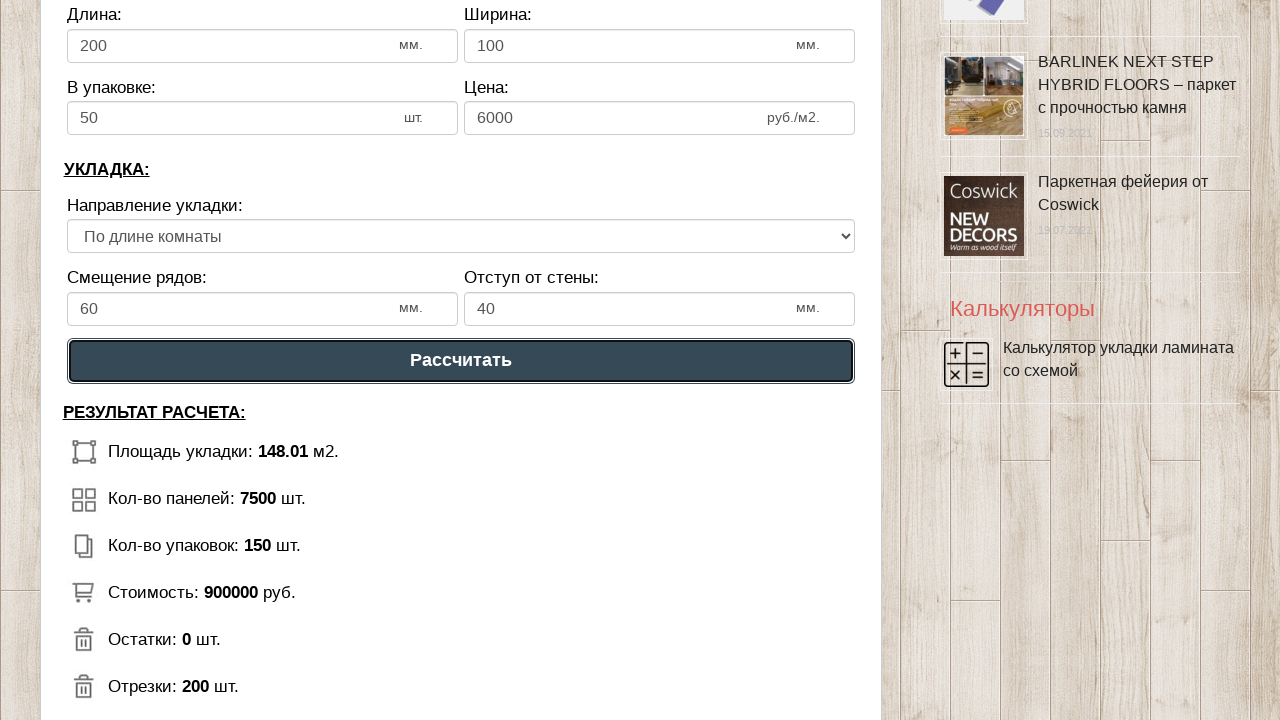

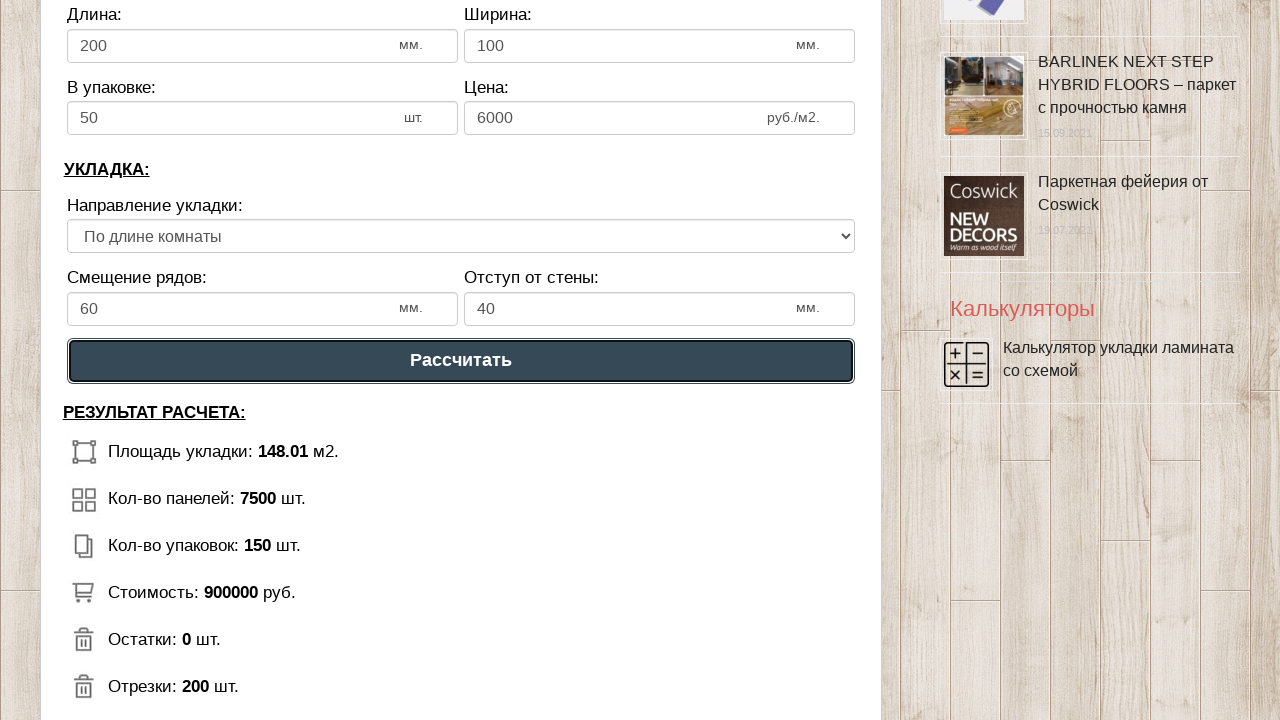